Tests dynamic loading page where element is hidden initially, clicking start button and waiting for finish text to appear

Starting URL: http://the-internet.herokuapp.com/dynamic_loading/1

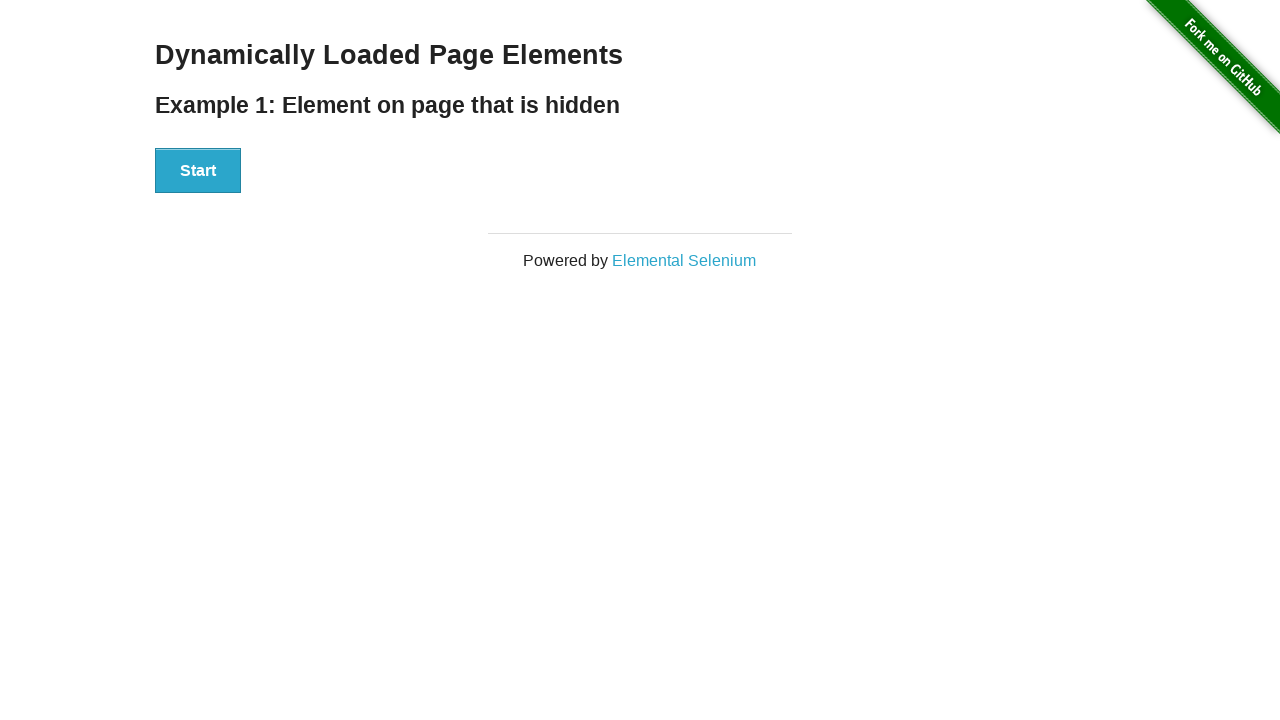

Clicked Start button to trigger dynamic loading at (198, 171) on #start button
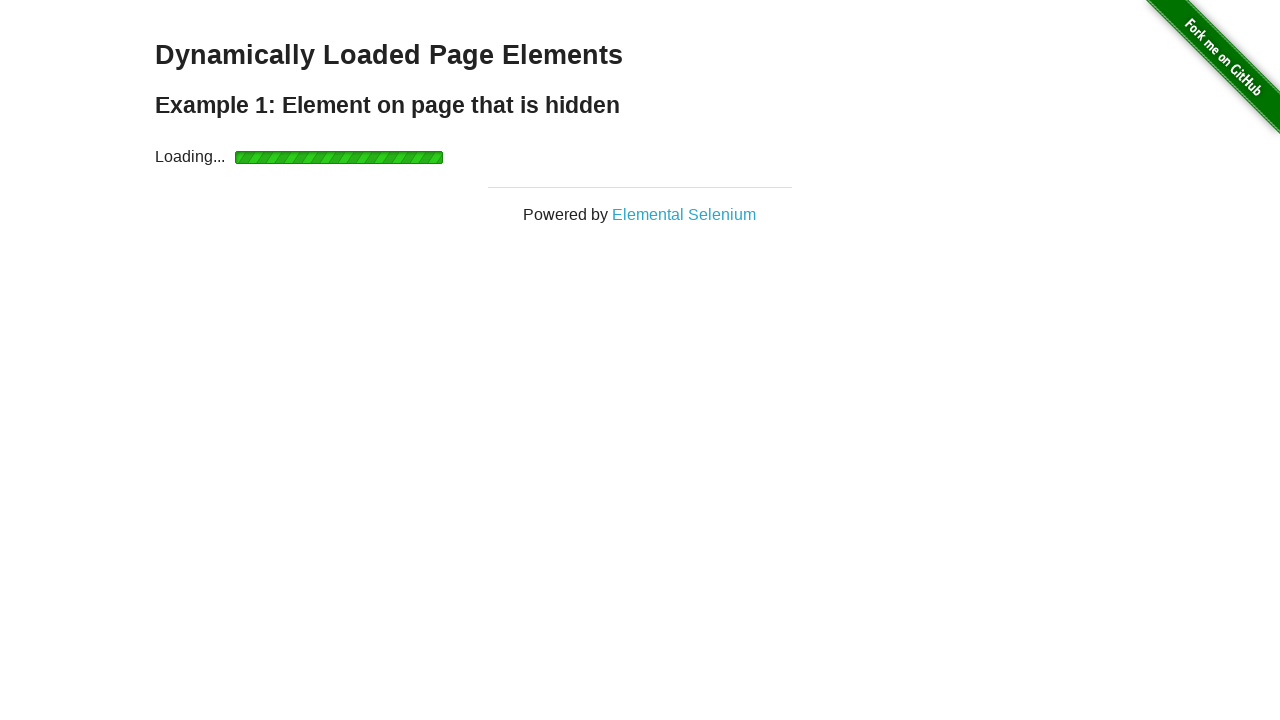

Waited for finish element to become visible
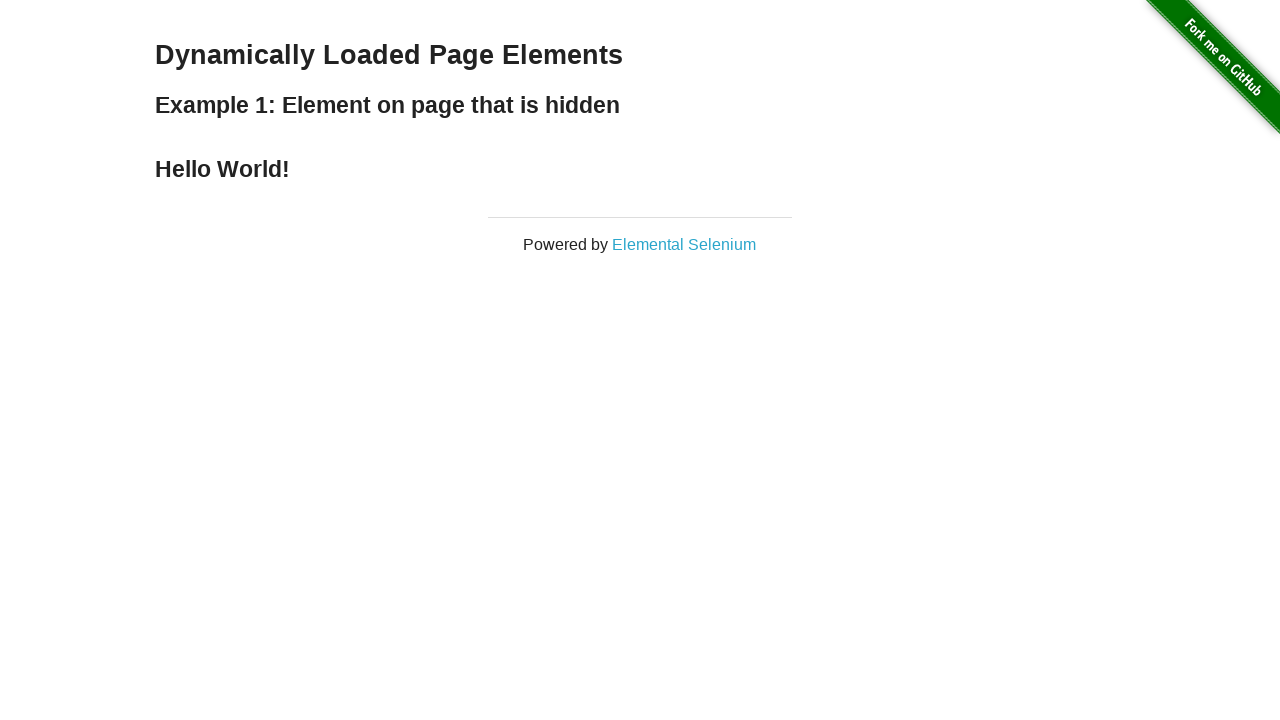

Verified that finish element contains 'Hello World!' text
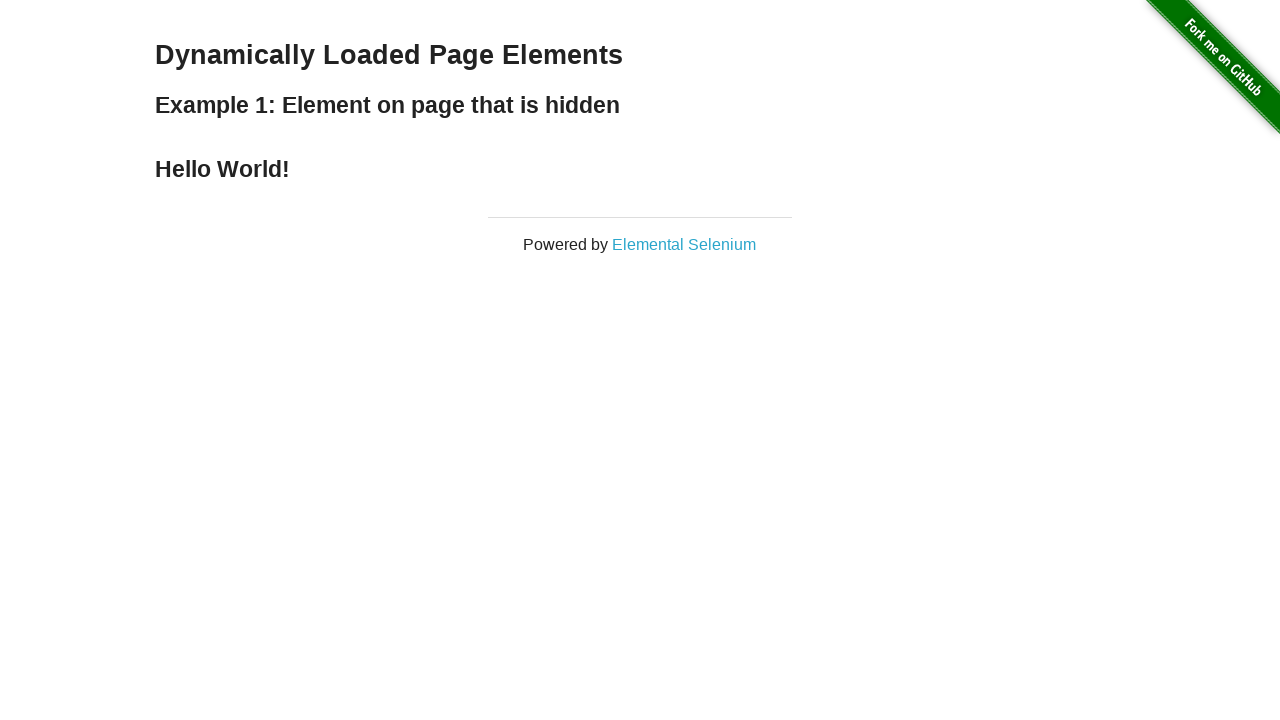

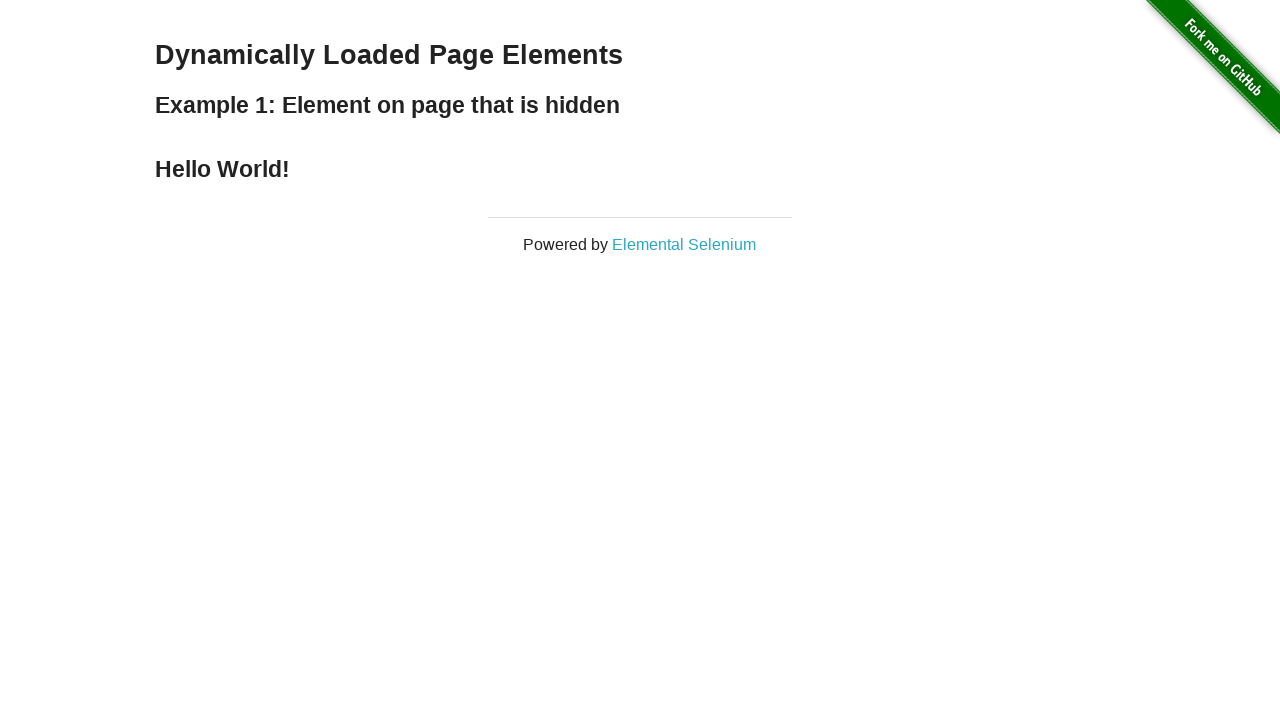